Tests the ability to open a new browser window, navigate to a second URL in that window, and verify that two windows are open.

Starting URL: https://the-internet.herokuapp.com

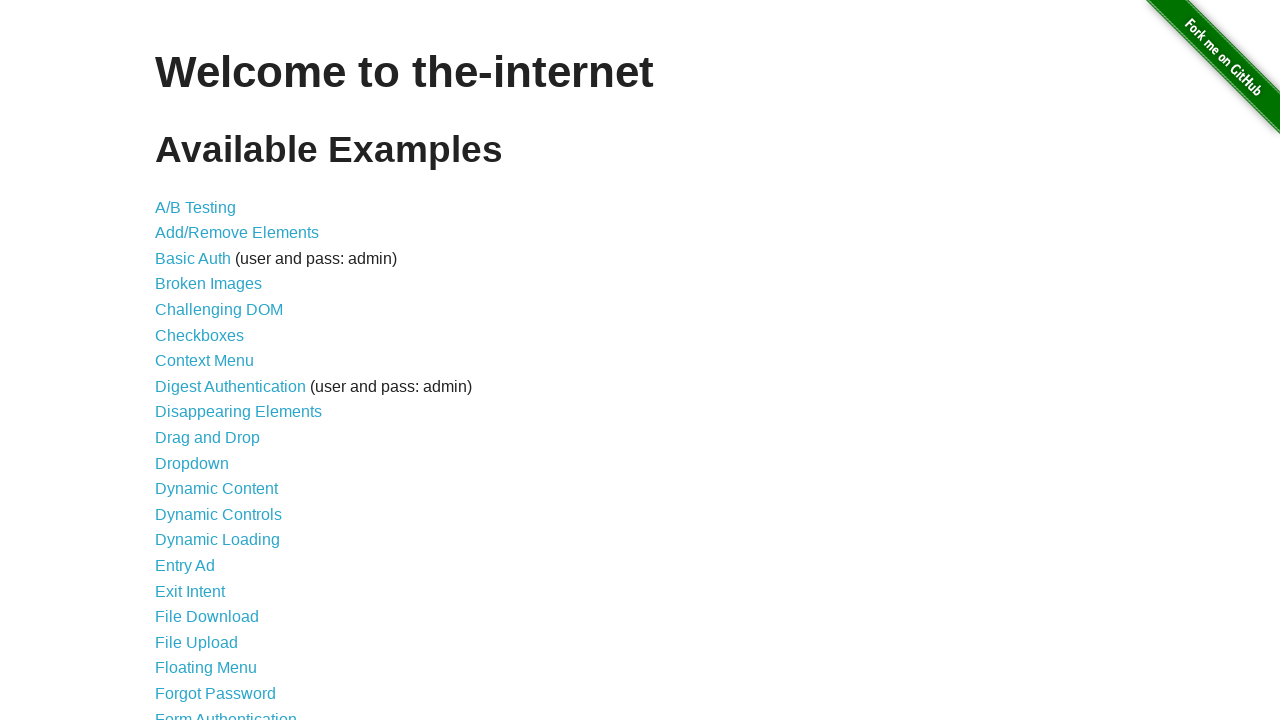

Opened a new browser window
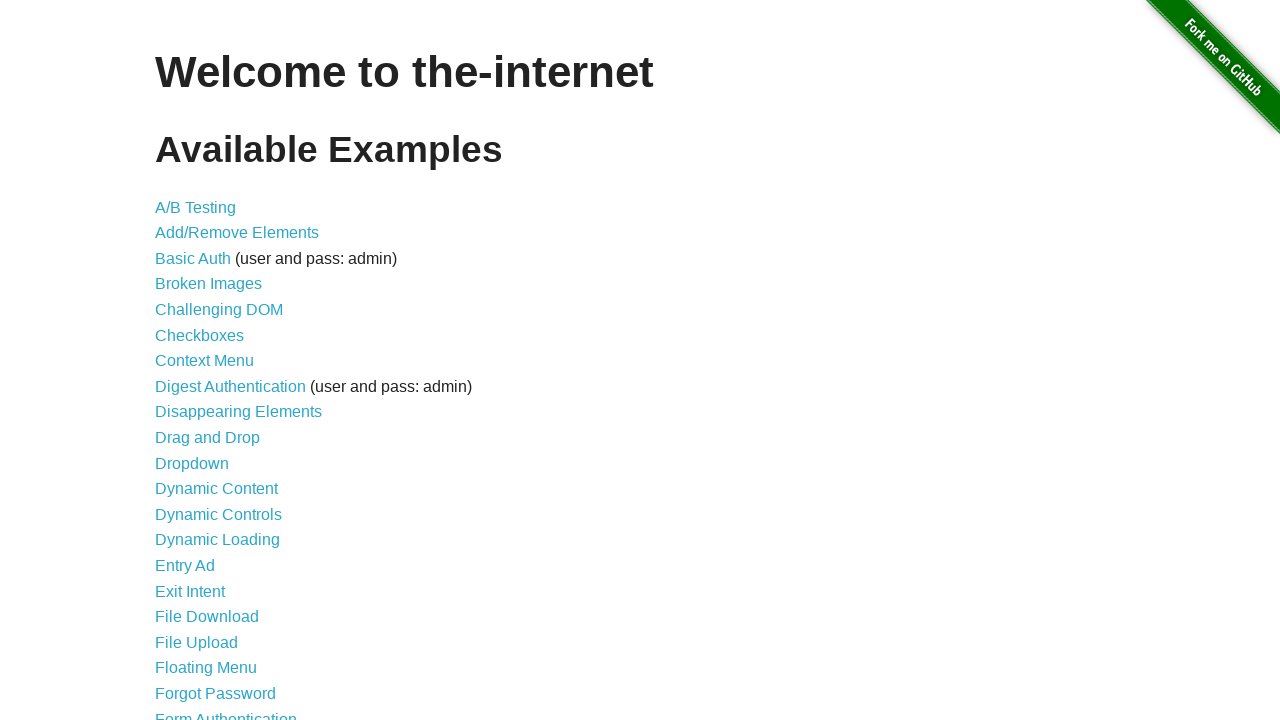

Navigated new window to typos page
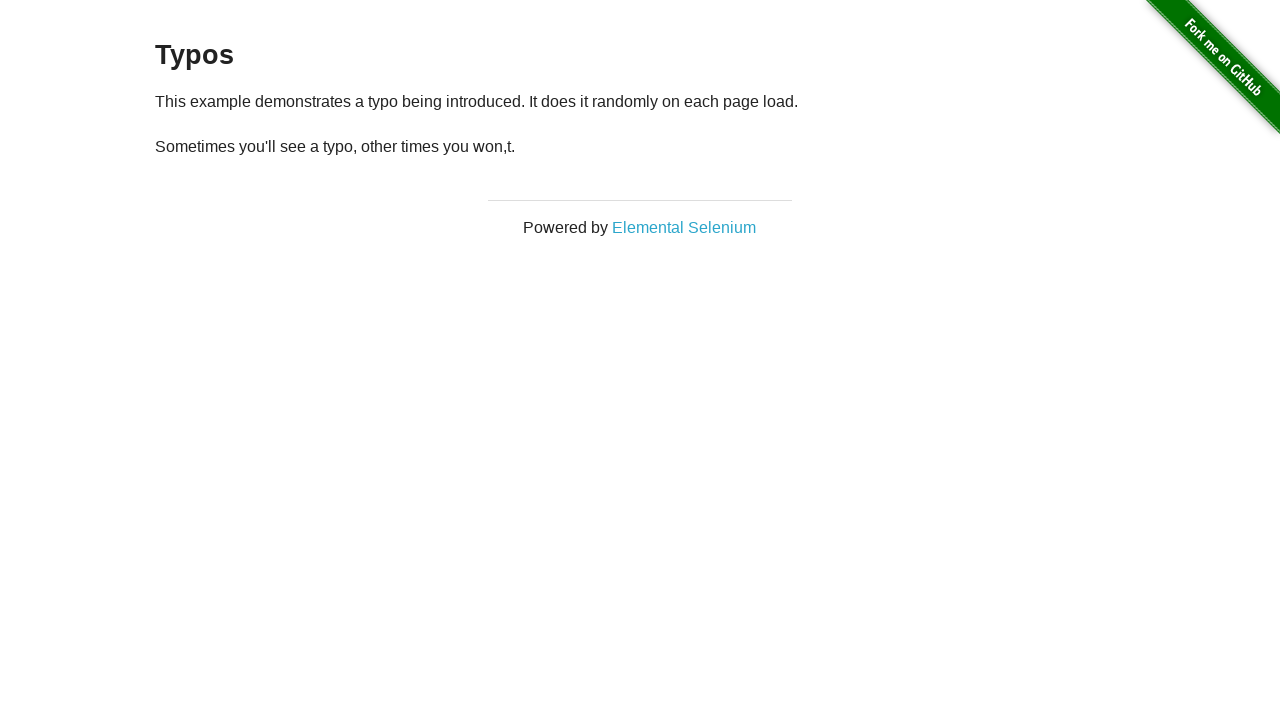

Waited for typos page to load (domcontentloaded)
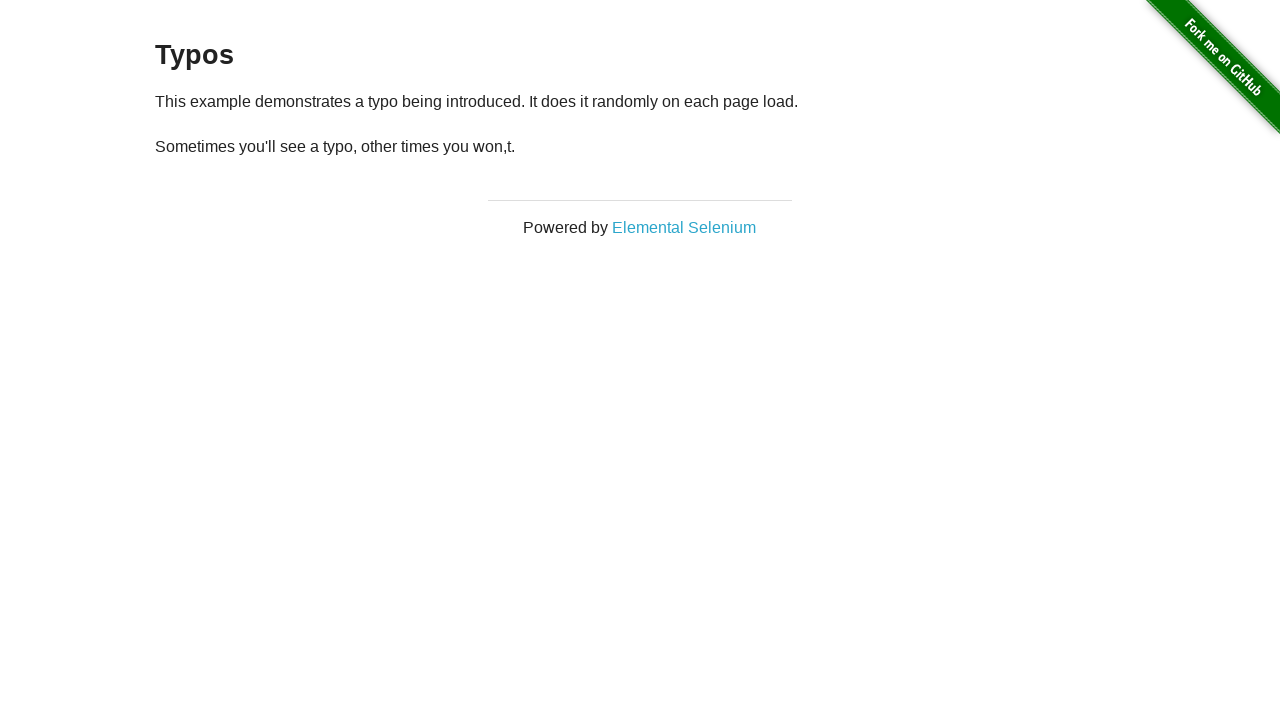

Verified that 2 windows are open in context
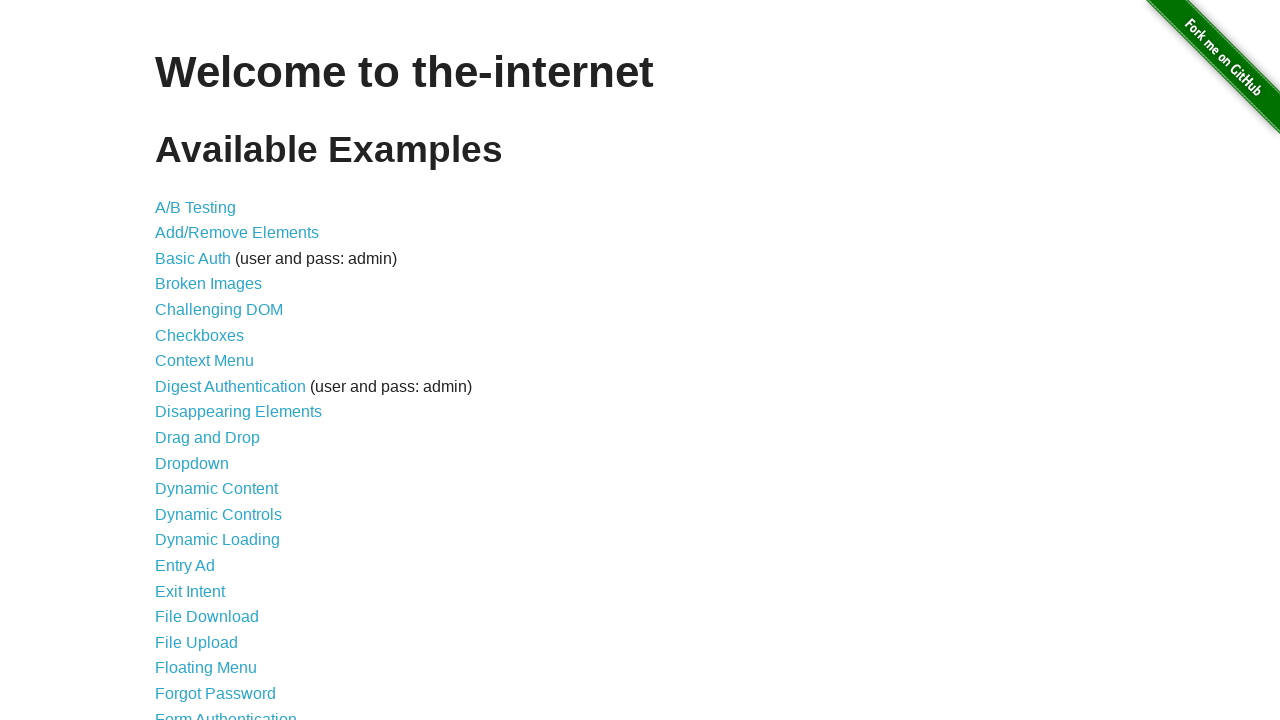

Assertion passed: 2 windows are open as expected
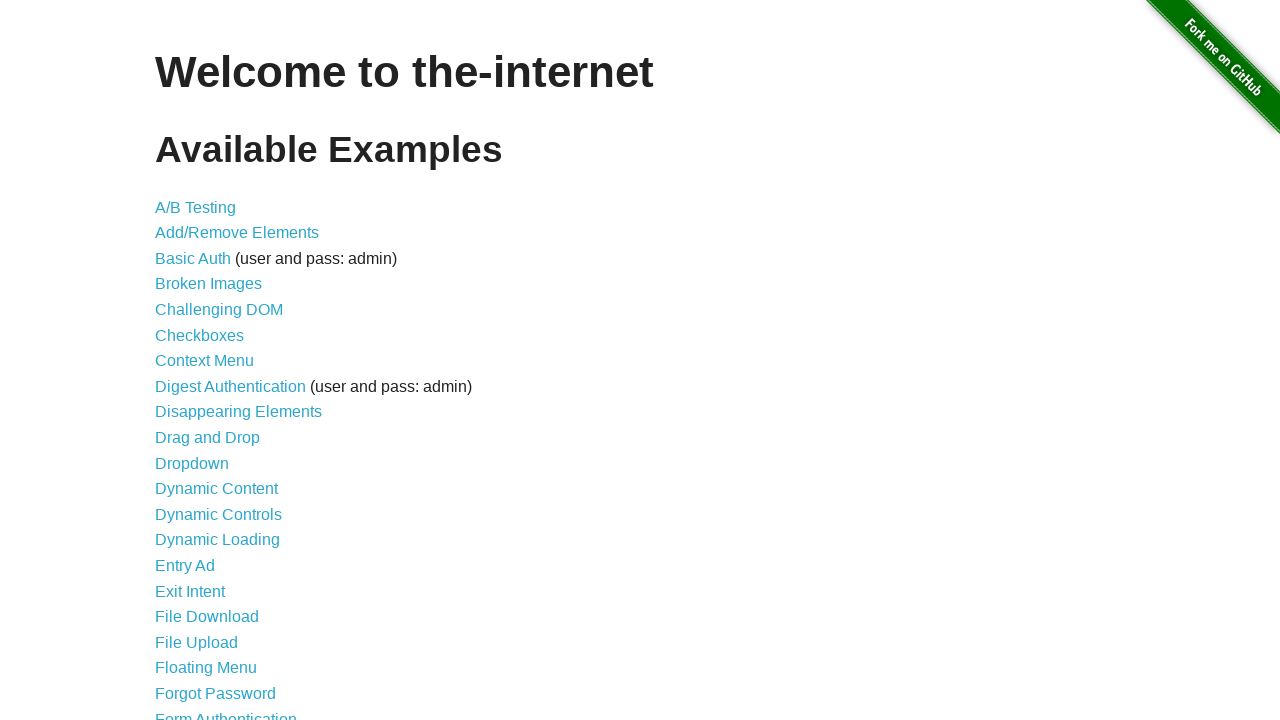

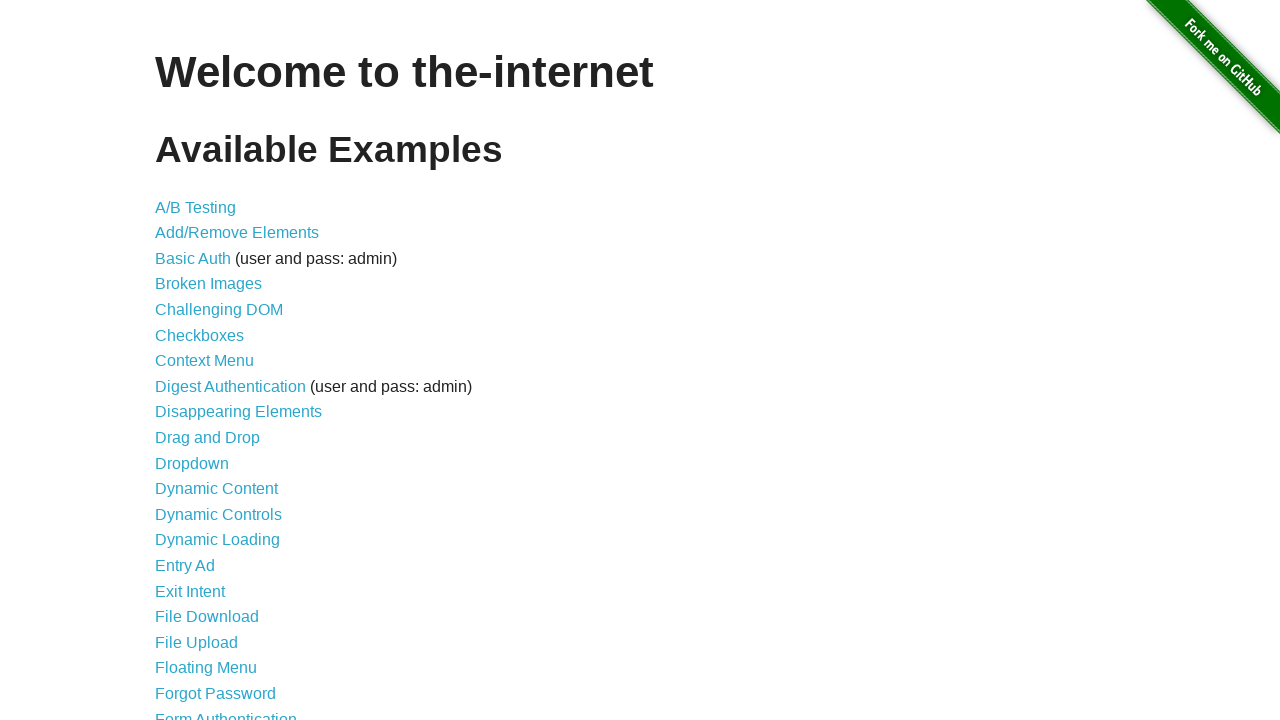